Tests handling of prompt alerts by clicking a button to trigger a prompt, entering text, and accepting the alert

Starting URL: http://demoqa.com/alerts

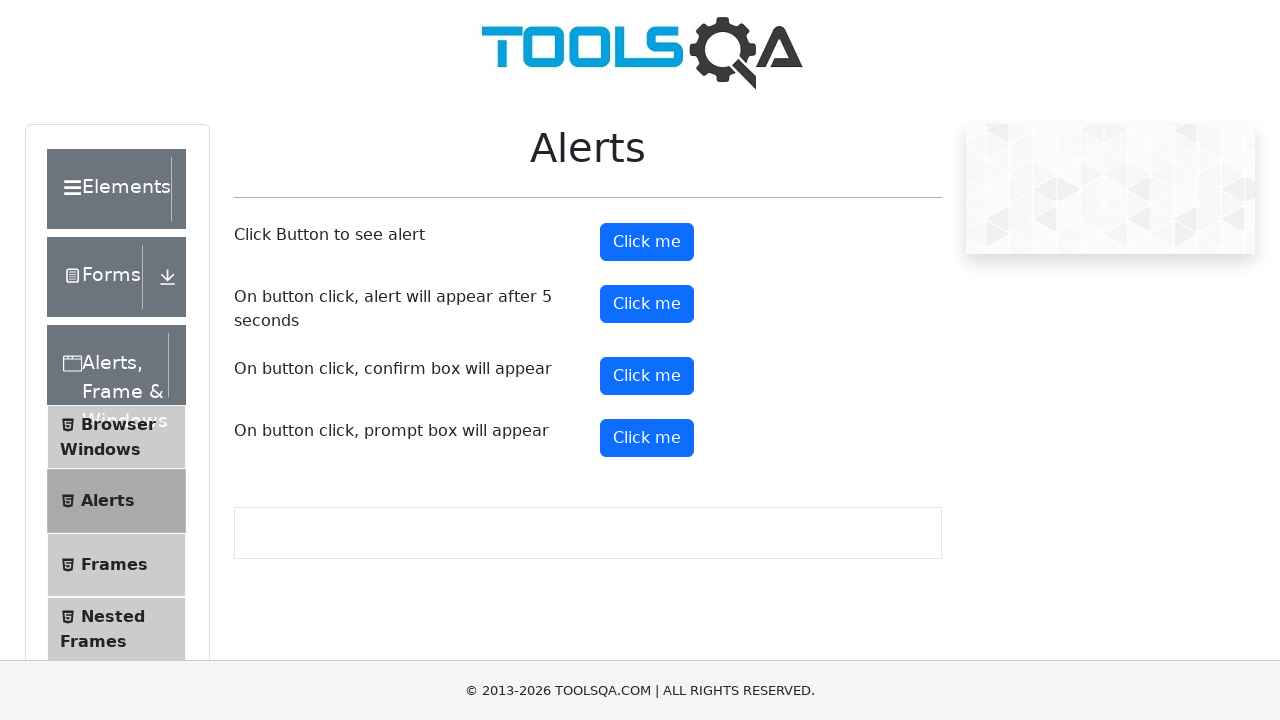

Located and scrolled prompt button into view
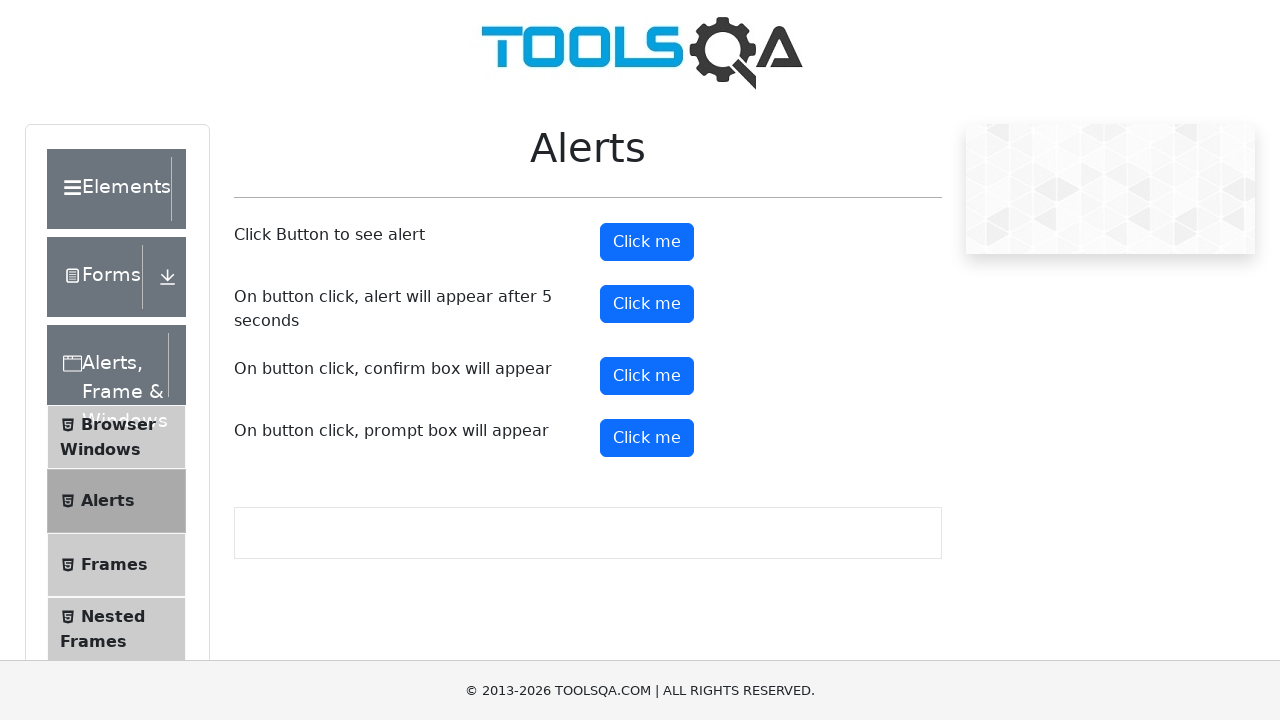

Set up dialog handler to accept prompt with text 'Priya'
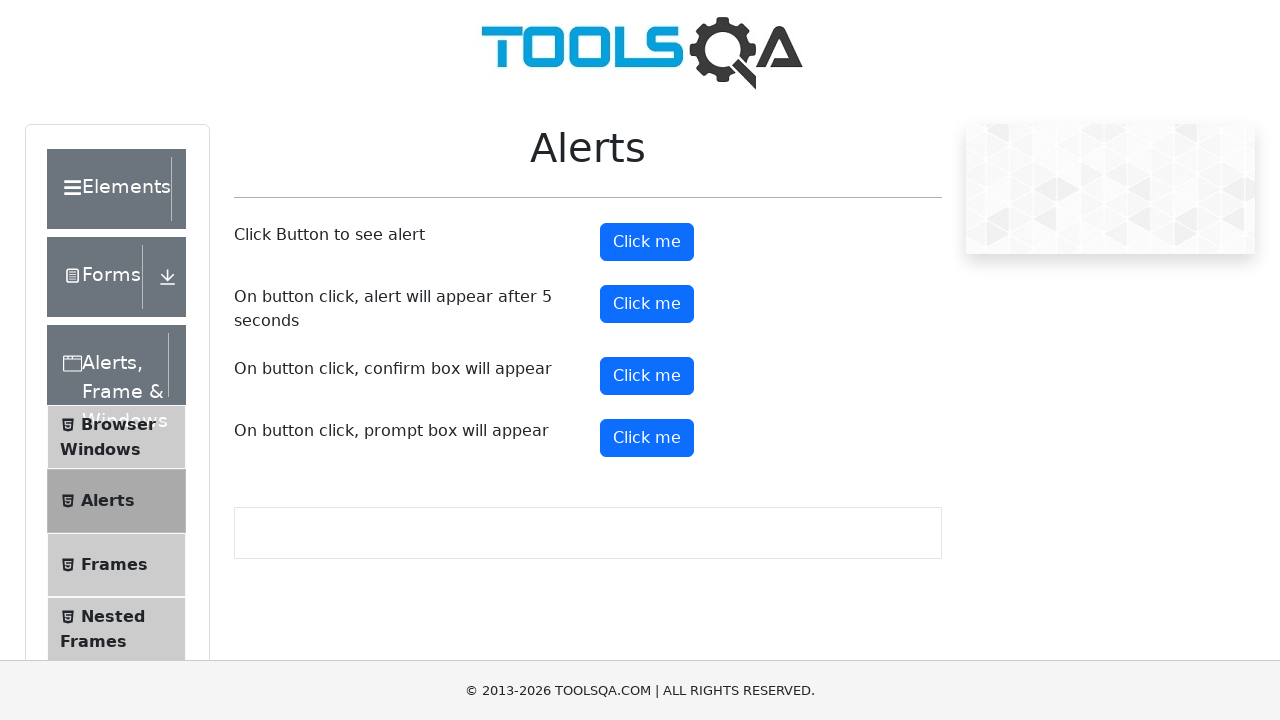

Clicked prompt button to trigger alert at (647, 438) on #promtButton
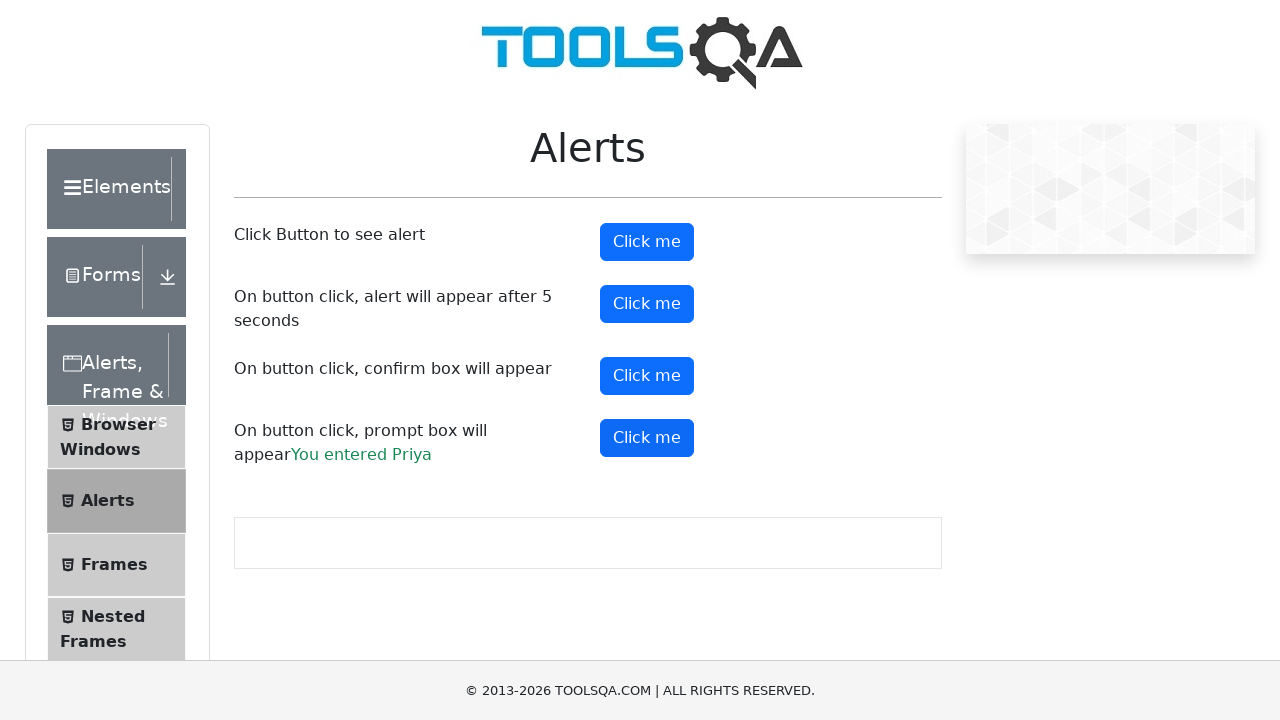

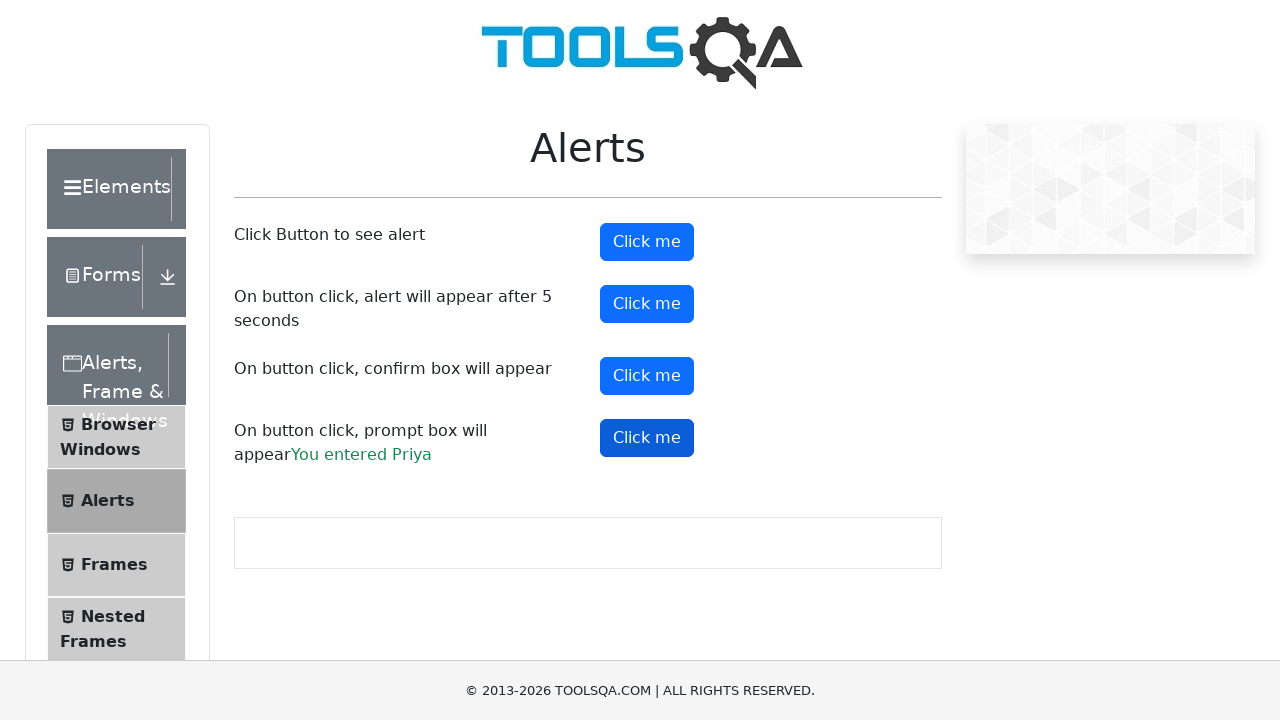